Navigates to GeeksforGeeks homepage and verifies the page loads by checking the current URL

Starting URL: https://www.geeksforgeeks.org/

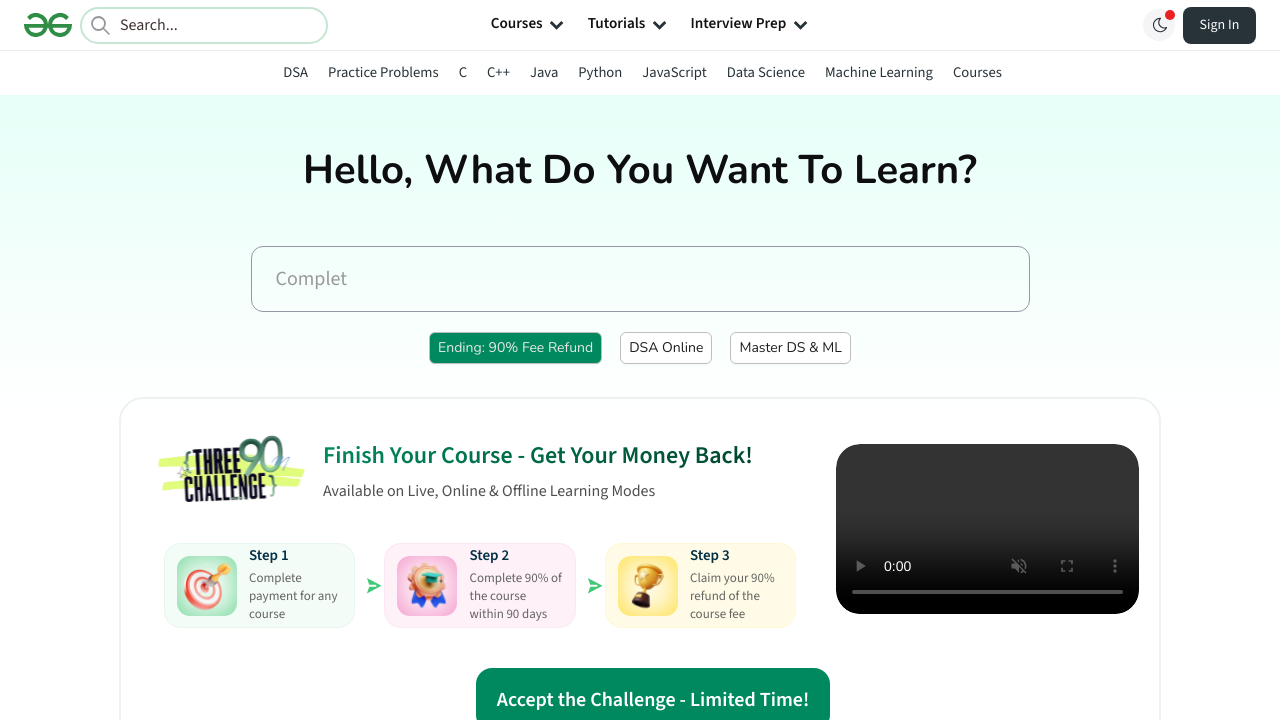

Waited for page to reach domcontentloaded state
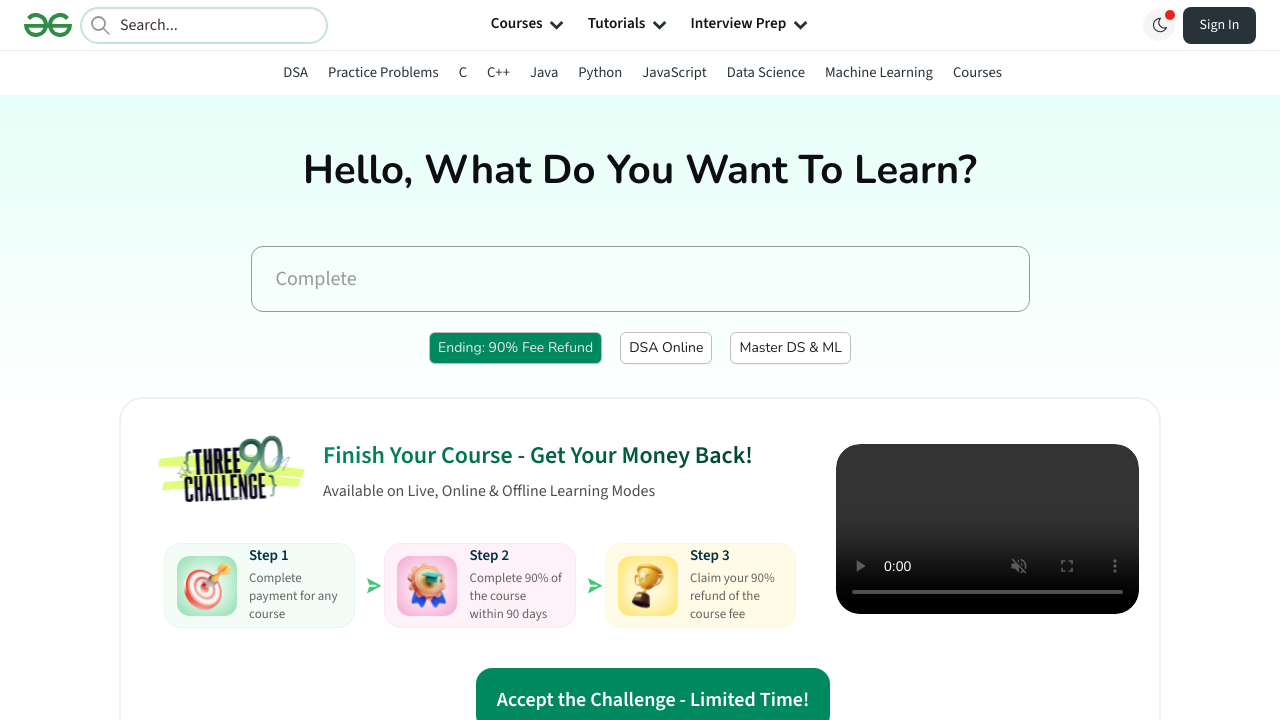

Retrieved current URL: https://www.geeksforgeeks.org/
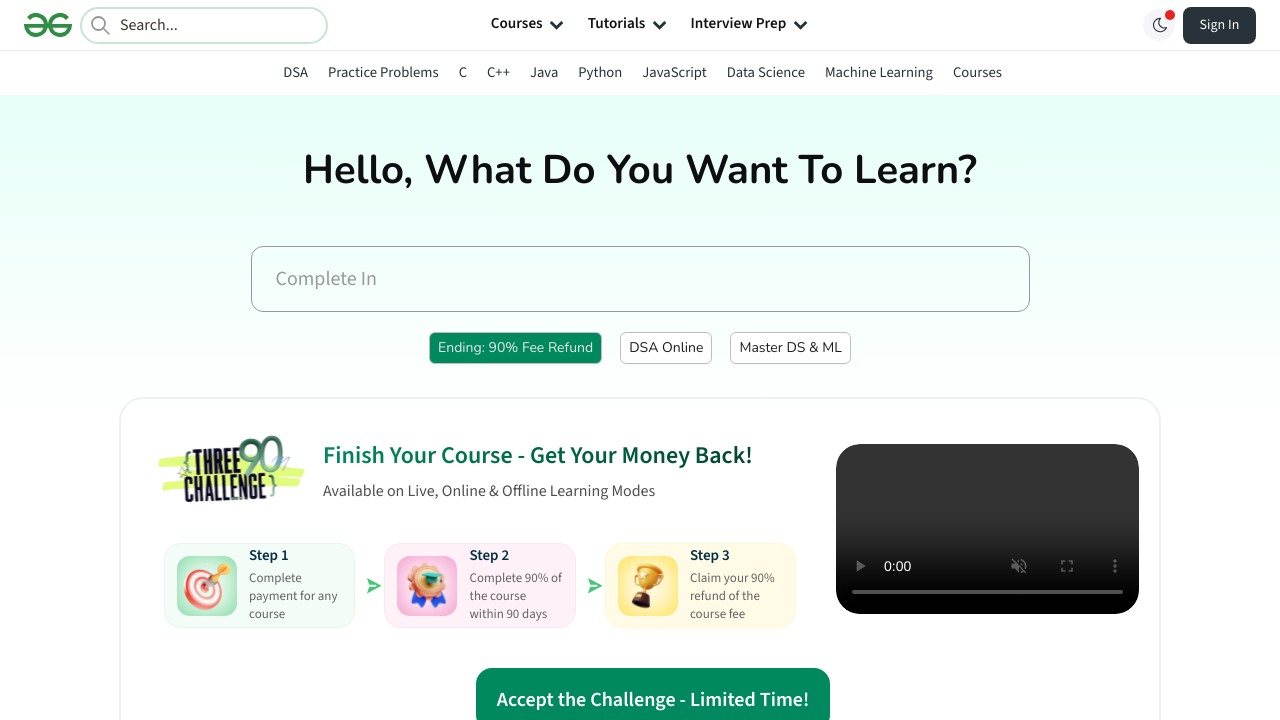

Printed current URL to console
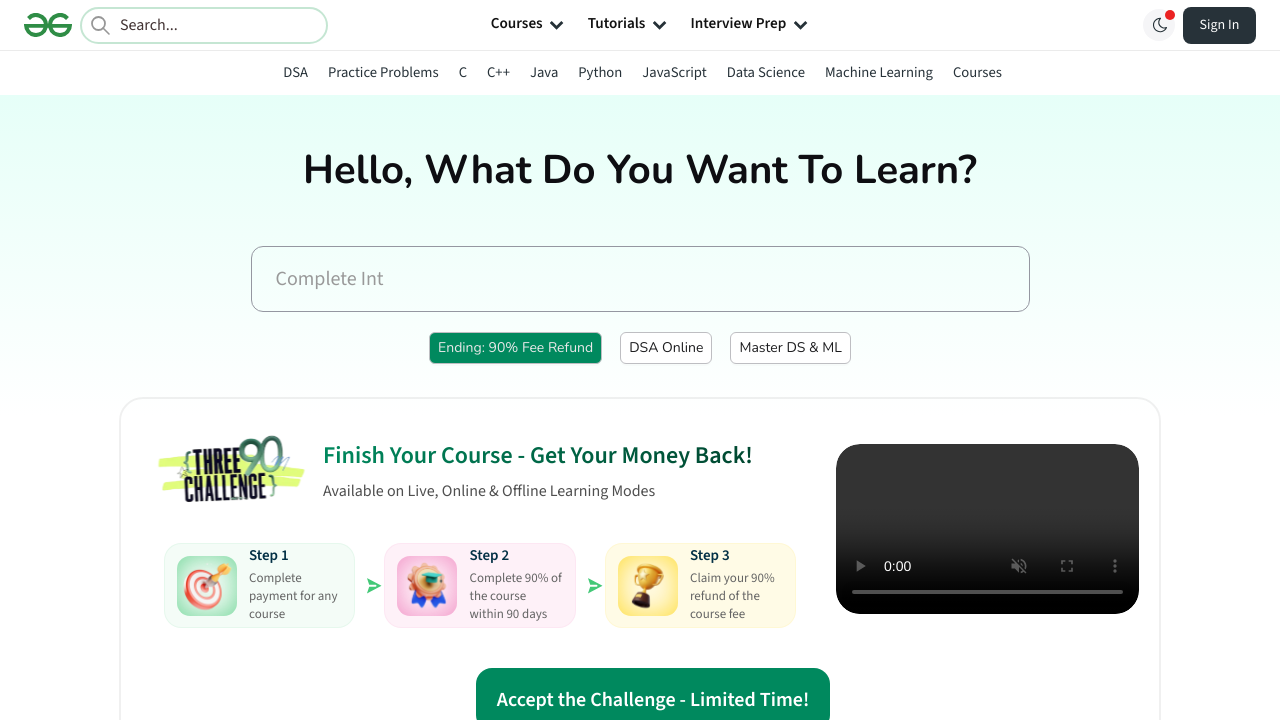

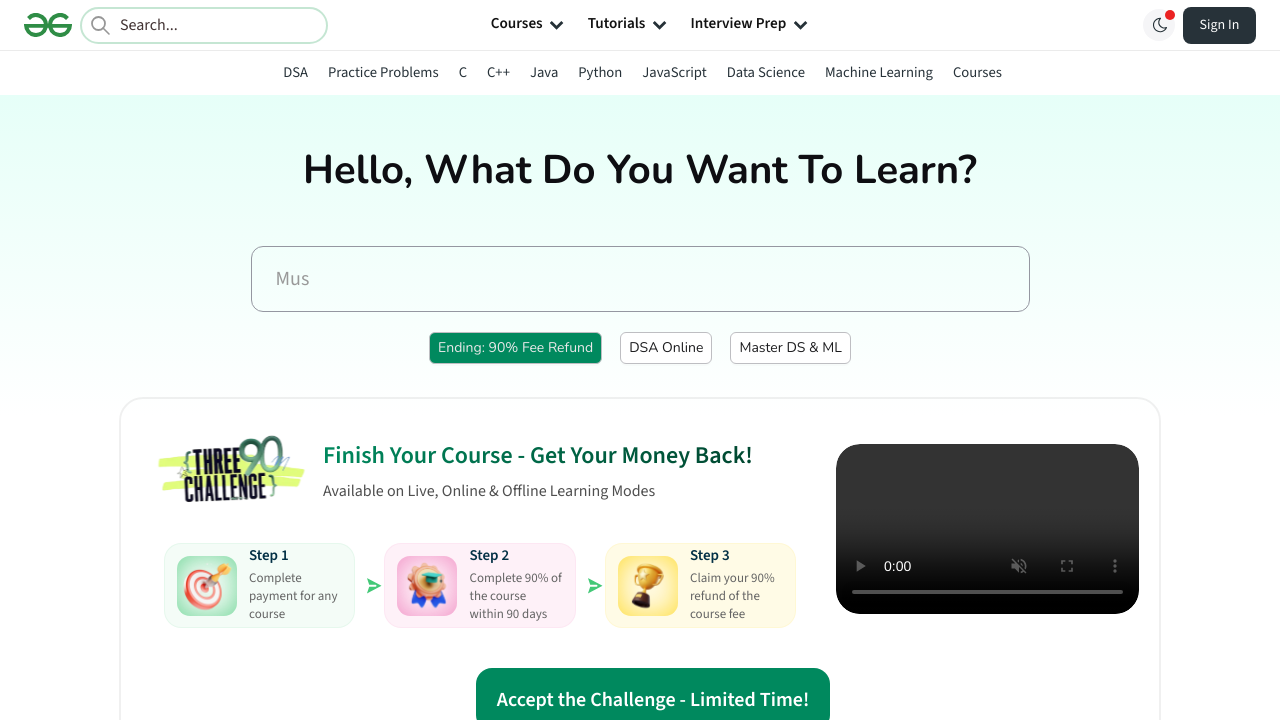